Tests A/B Testing page navigation and verifies the page title displays correctly

Starting URL: https://the-internet.herokuapp.com/

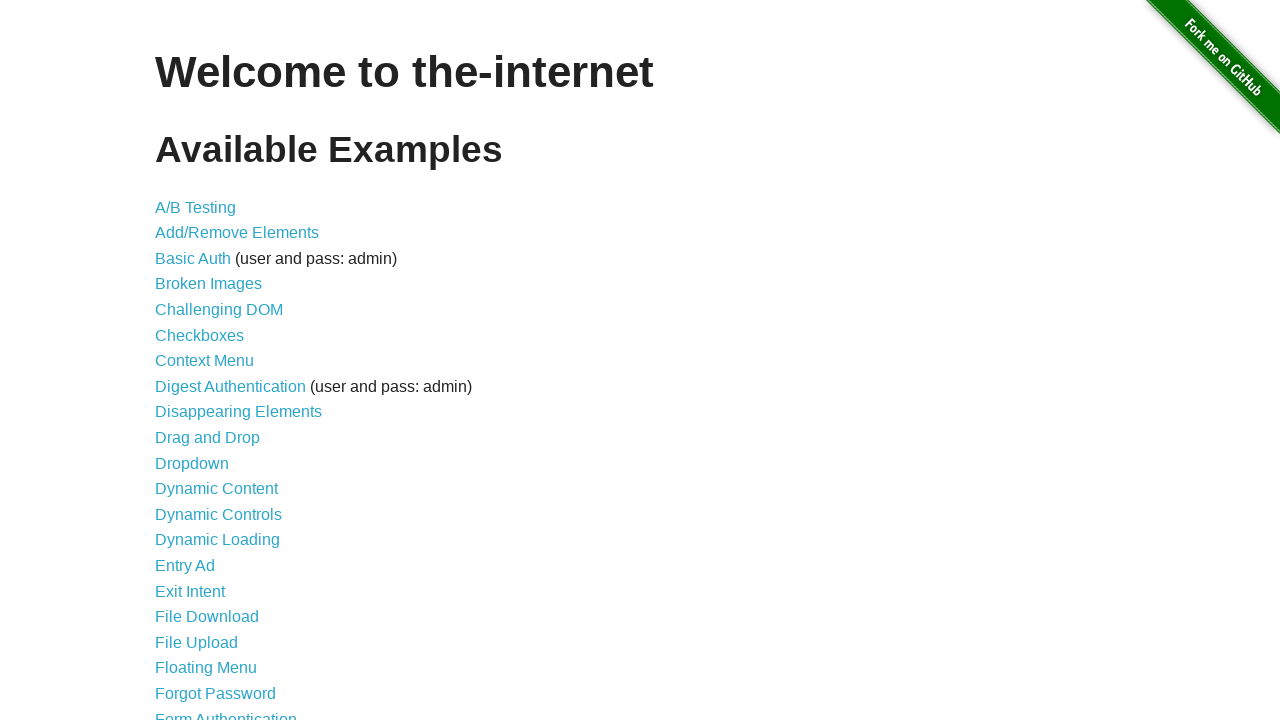

Clicked on A/B Testing link at (196, 207) on a[href='/abtest']
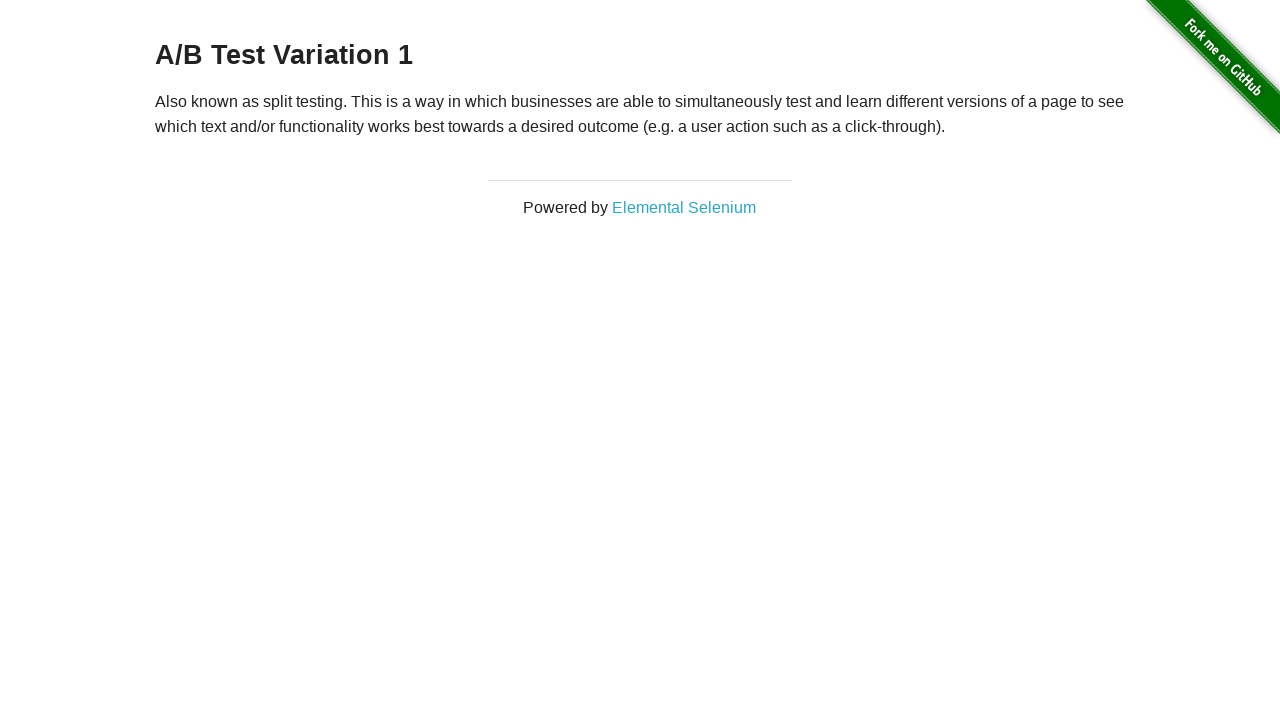

A/B Test heading loaded and verified
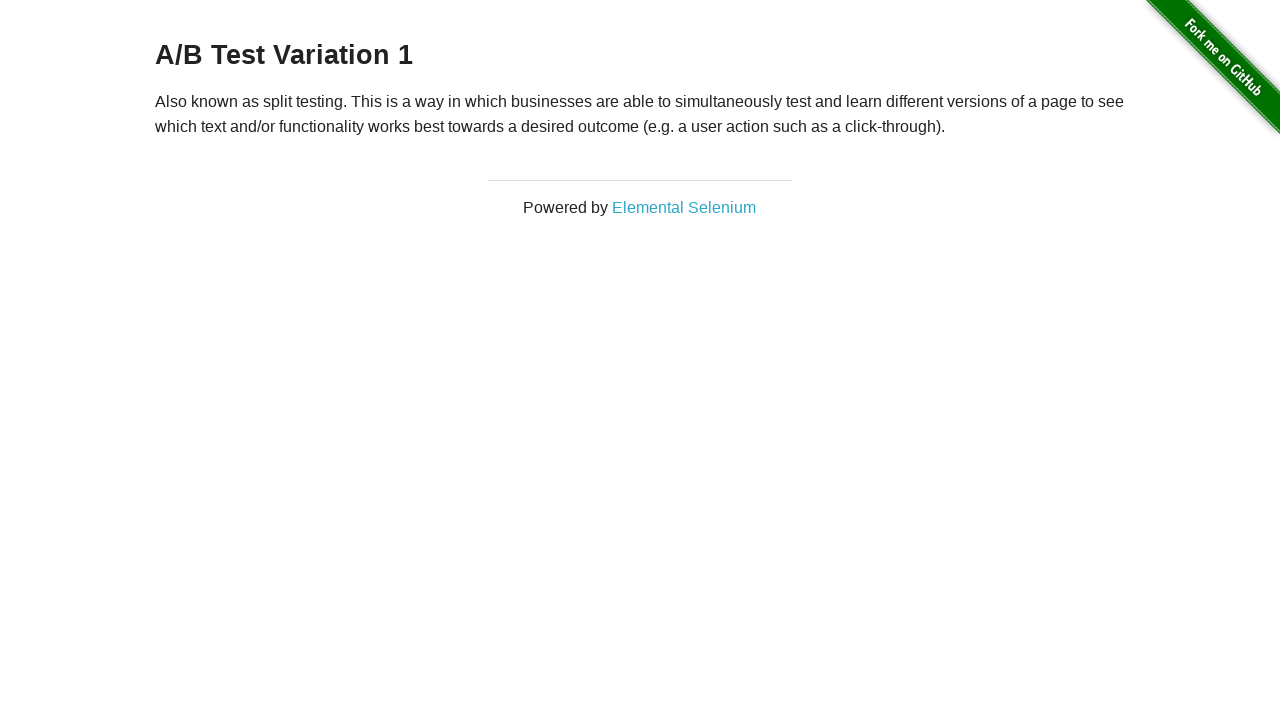

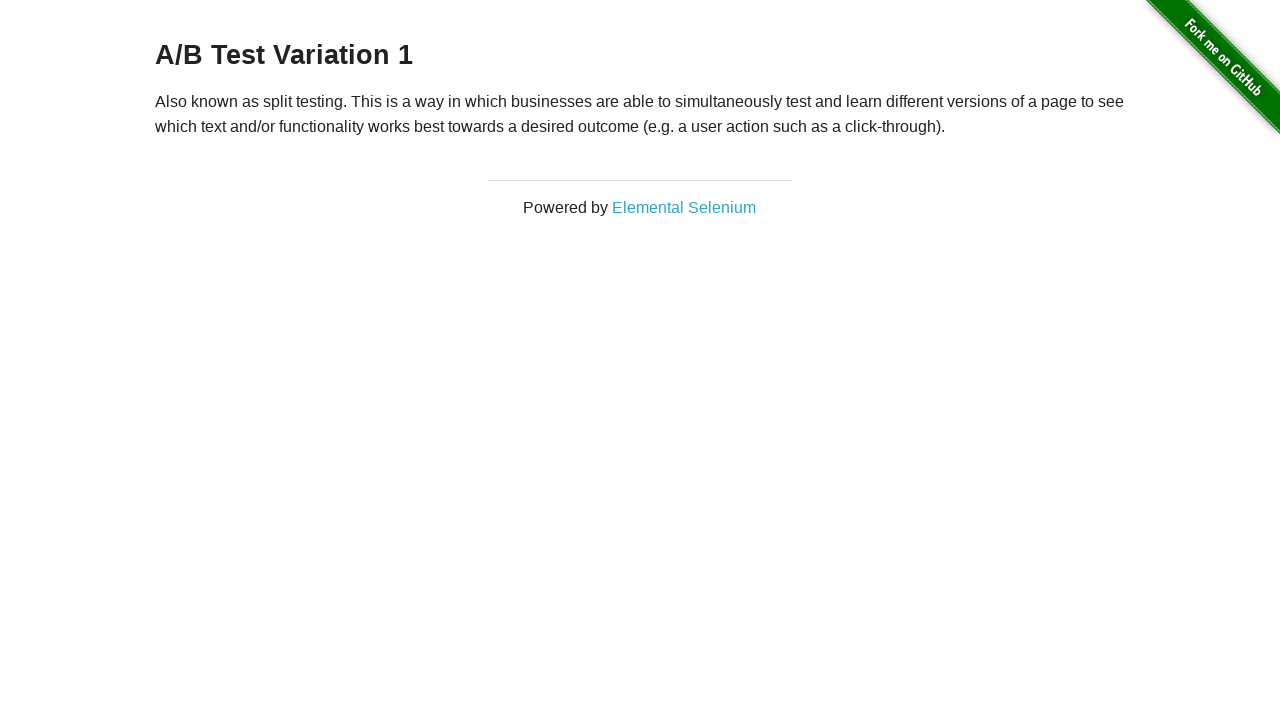